Tests the account registration form on UIBank by filling in personal details including first name, title, middle initial, last name, gender, and employment status.

Starting URL: https://uibank.uipath.com/register-account

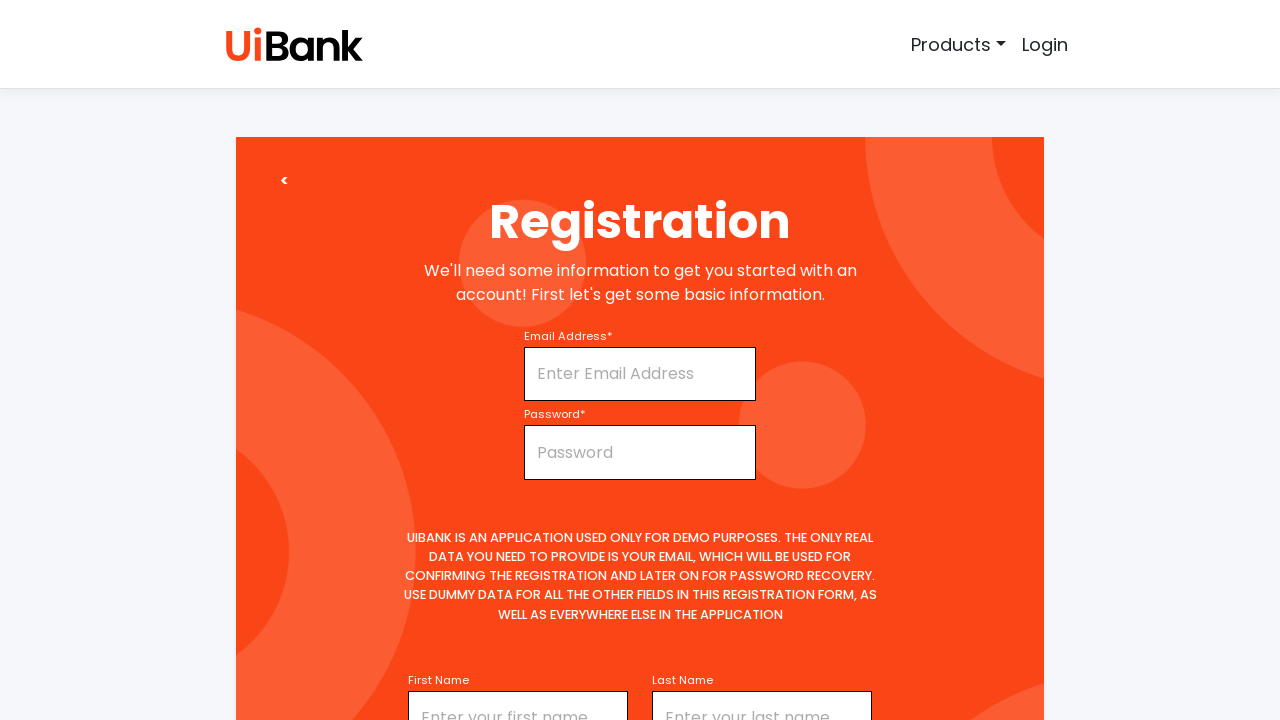

Filled first name field with 'SOUNDARYA' on #firstName
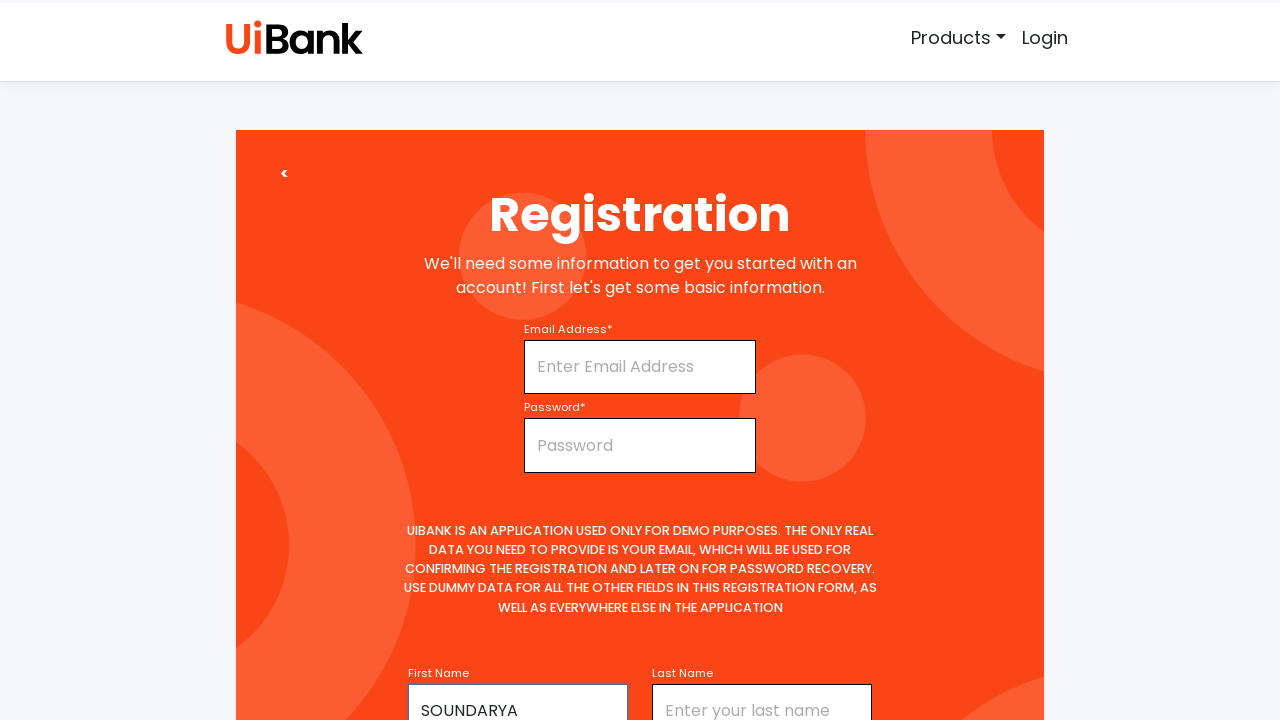

Selected 'Ms' from title dropdown on #title
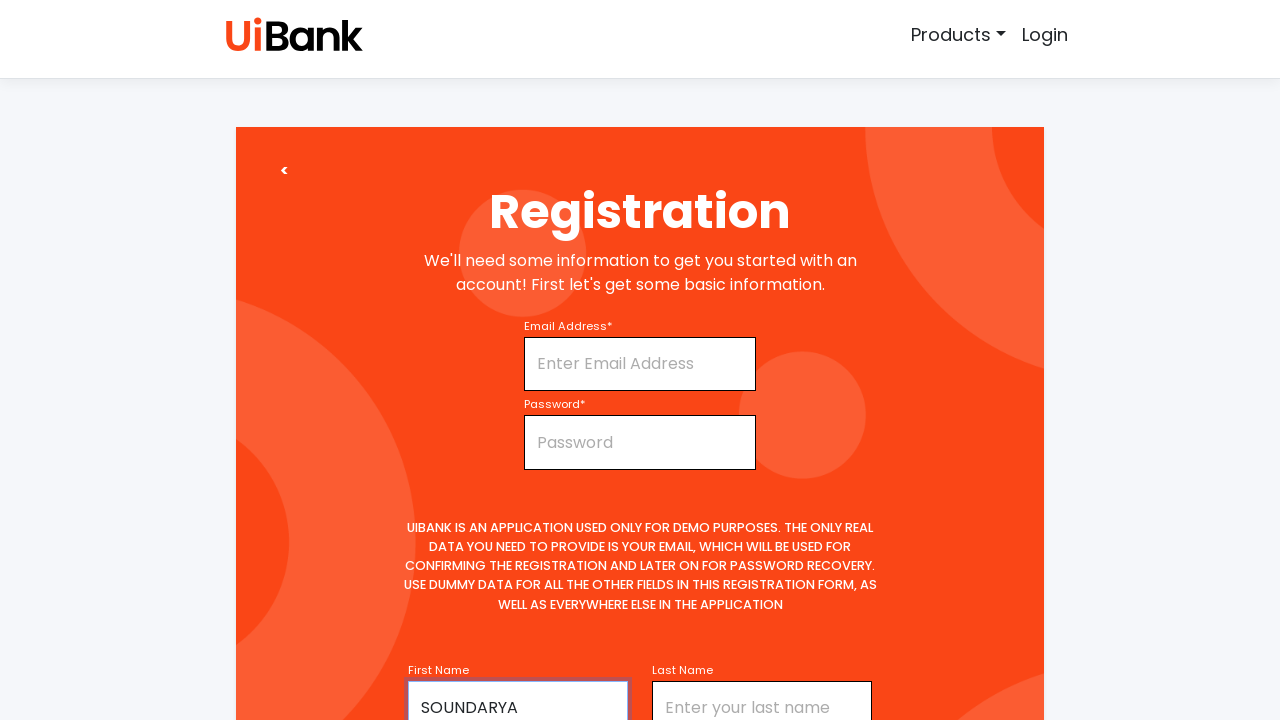

Filled middle initial field with 'N' on #middleName
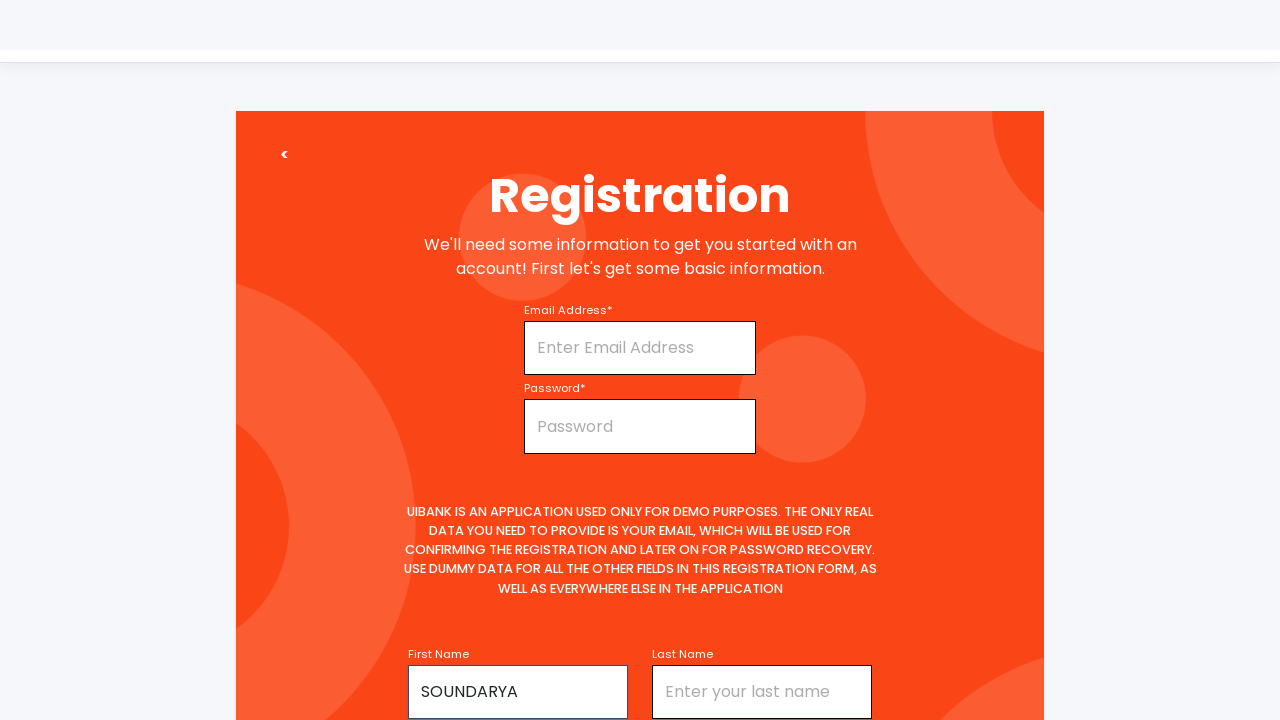

Filled last name field with 'Narayanan' on #lastName
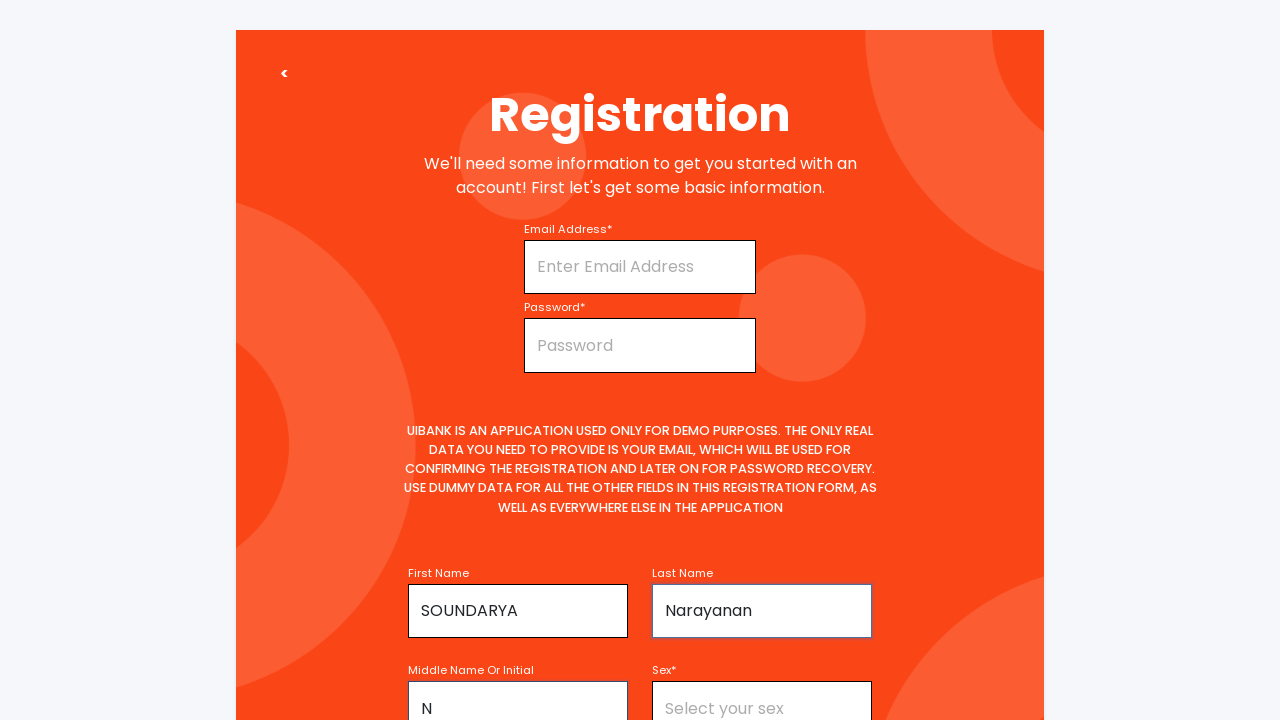

Selected 'Female' from gender dropdown on select[name='gender']
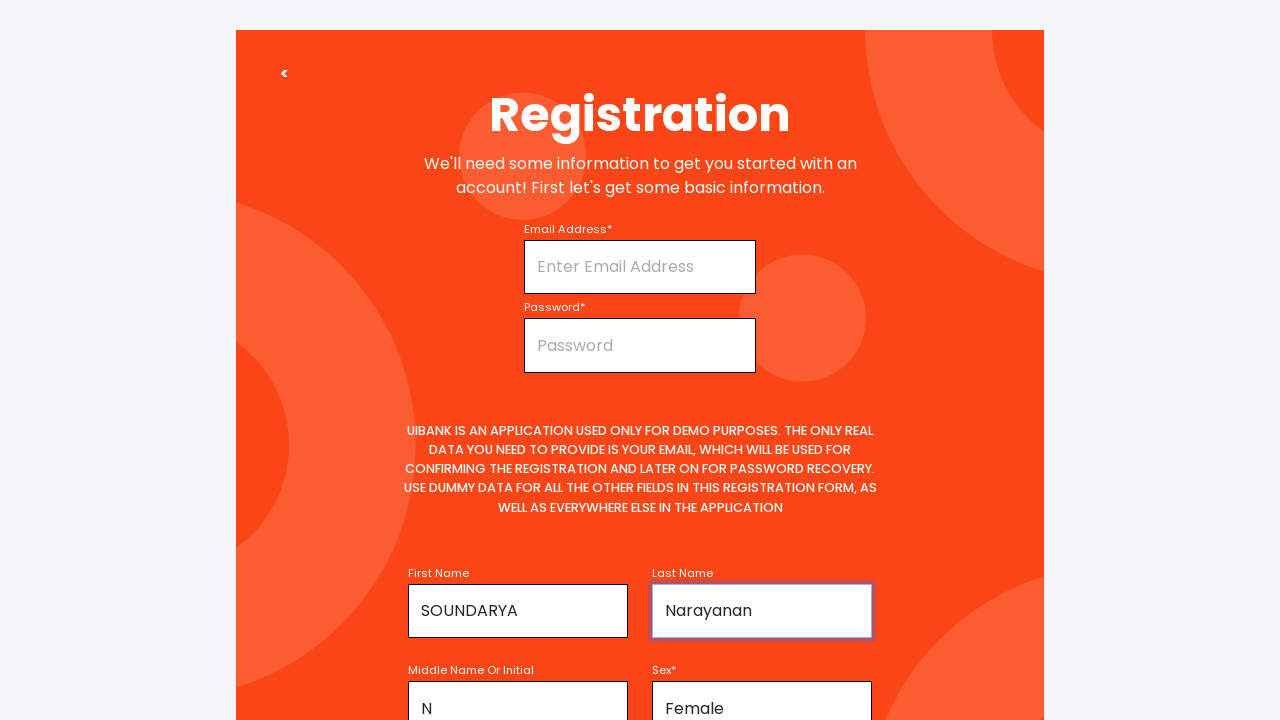

Selected 'Full-time' from employment status dropdown on #employmentStatus
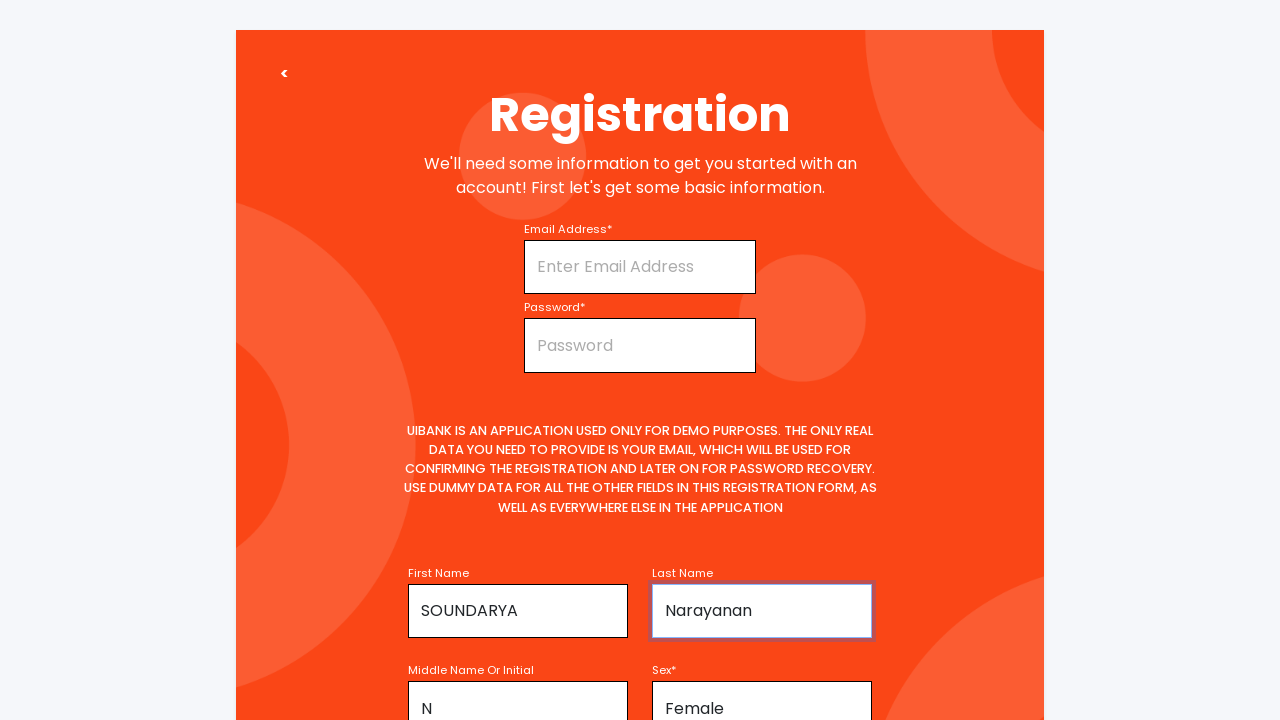

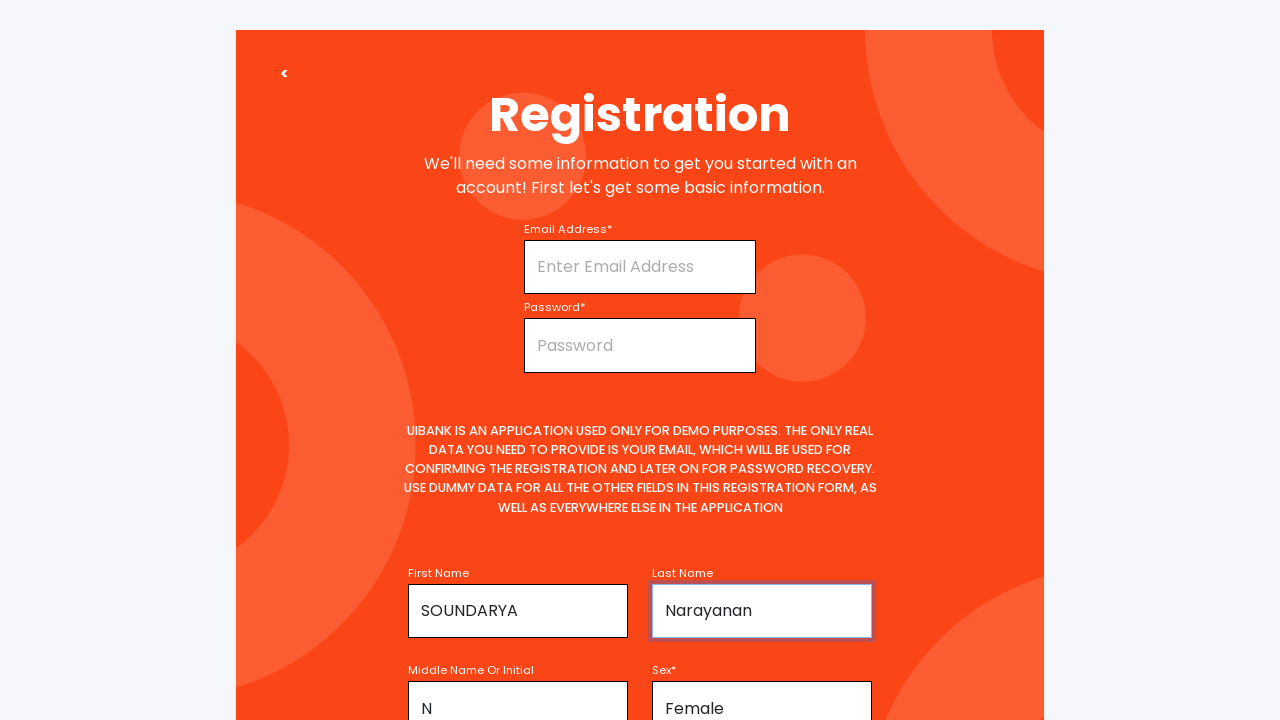